Tests browser back button functionality using mouse button 3 (back button)

Starting URL: https://selenium.dev/selenium/web/mouse_interaction.html

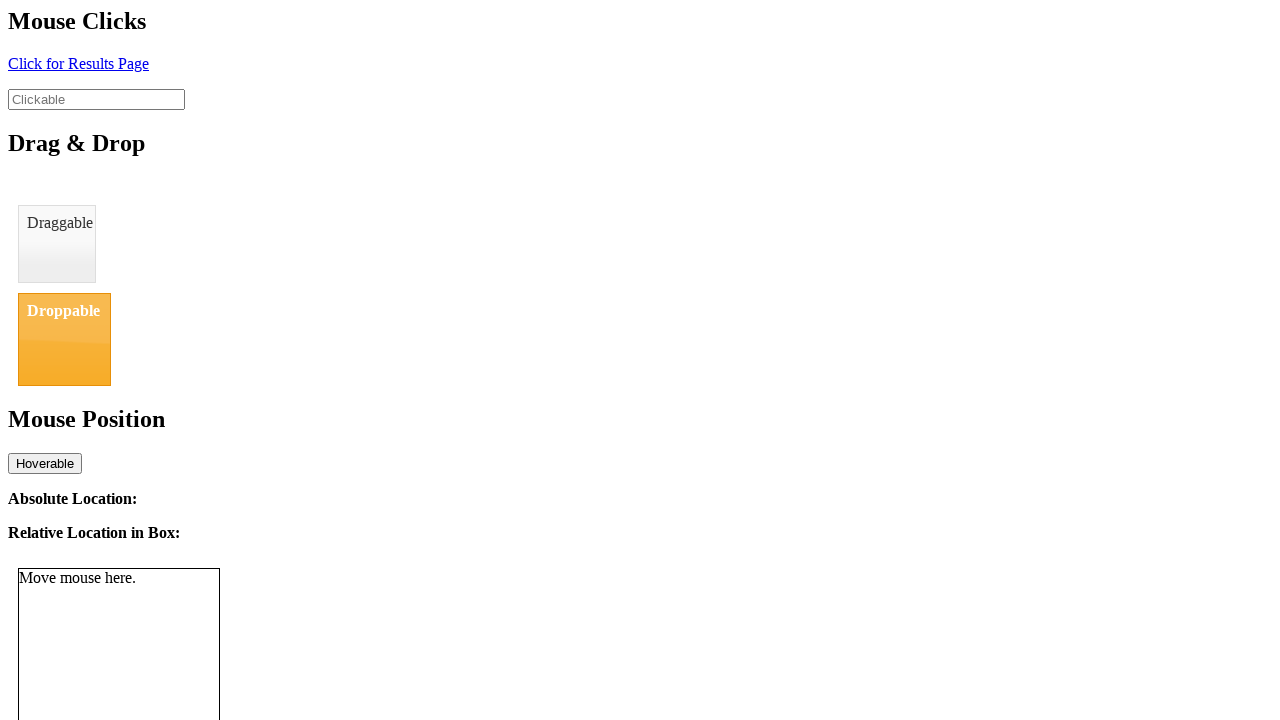

Clicked element with ID 'click' to navigate to result page at (78, 63) on #click
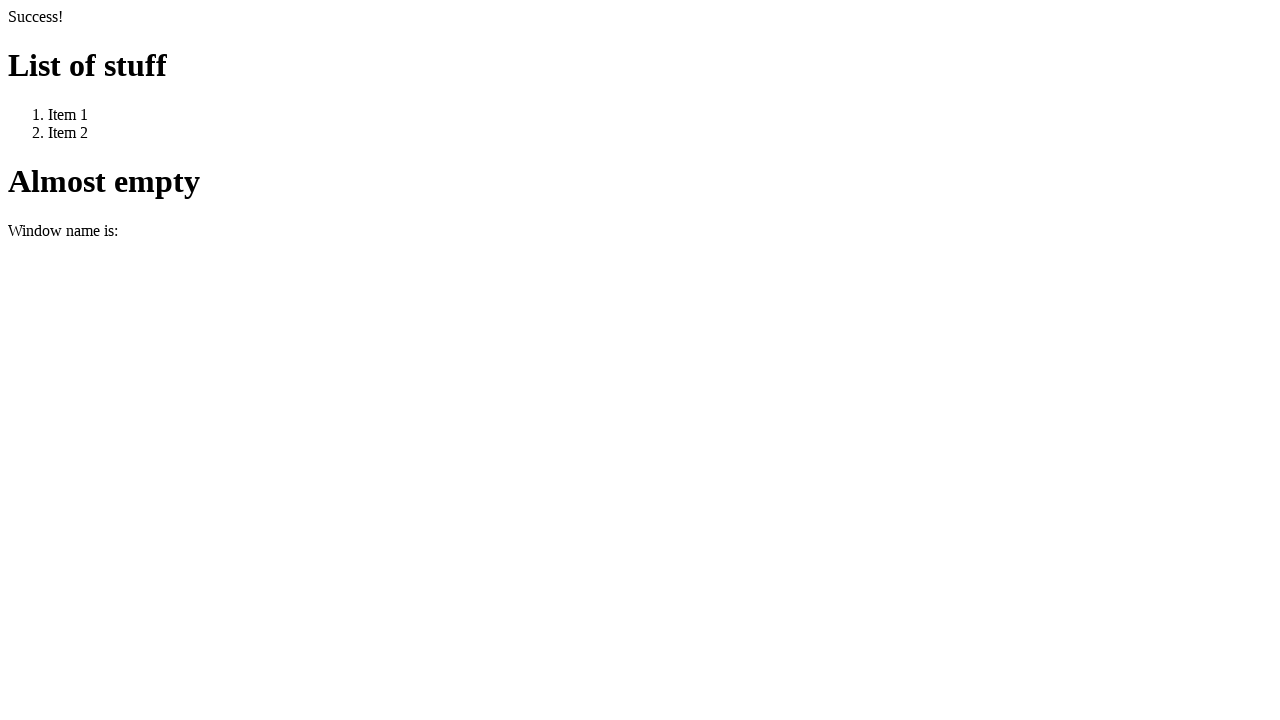

Waited for navigation to result page URL
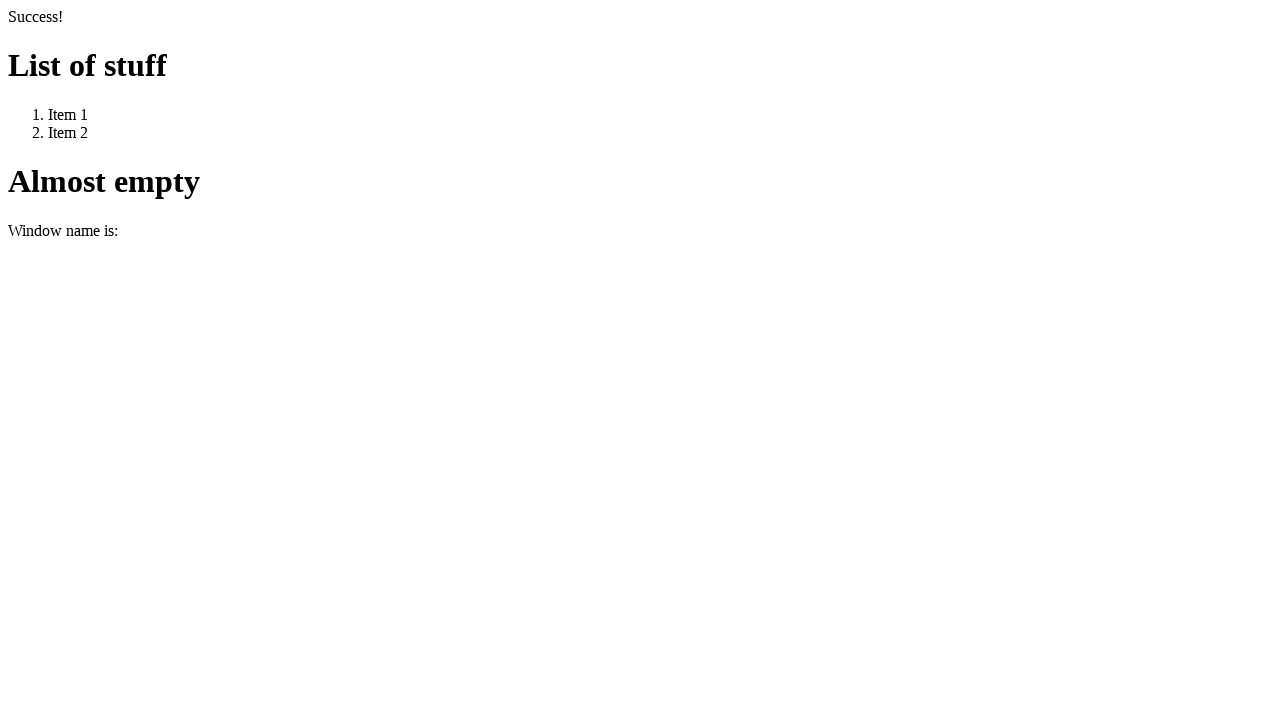

Clicked browser back button to navigate back
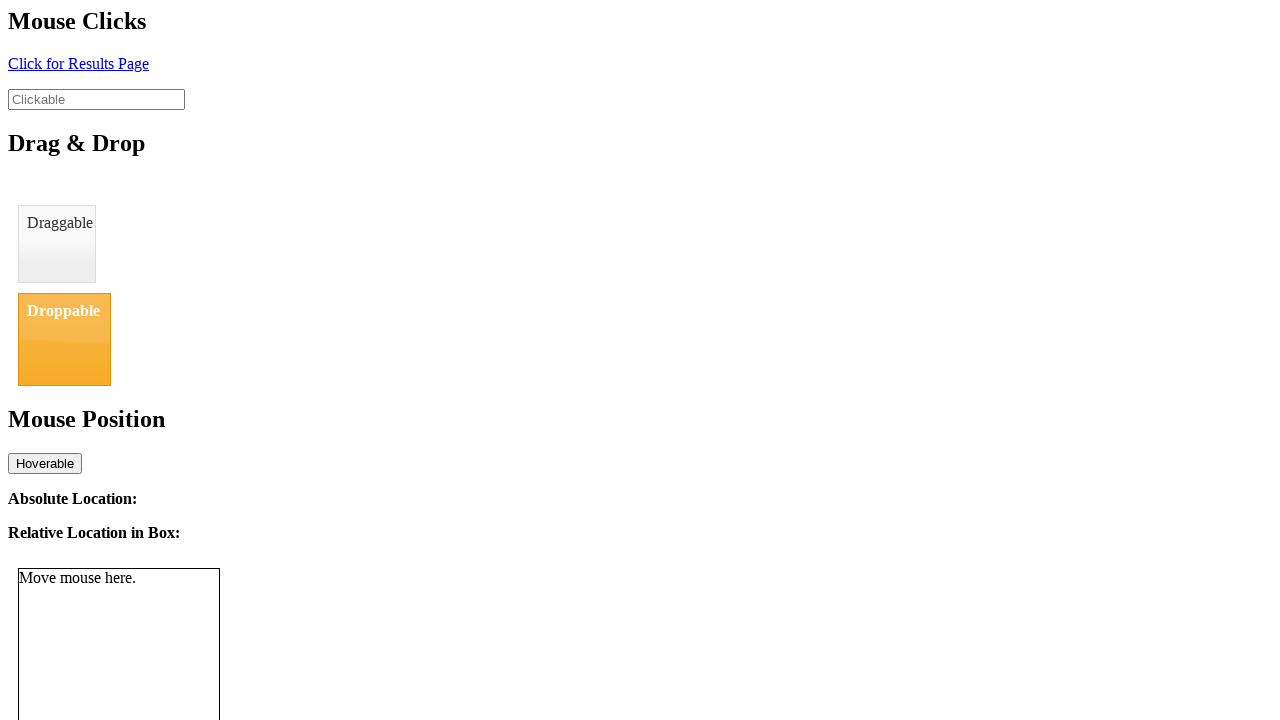

Verified page title is 'BasicMouseInterfaceTest' after back navigation
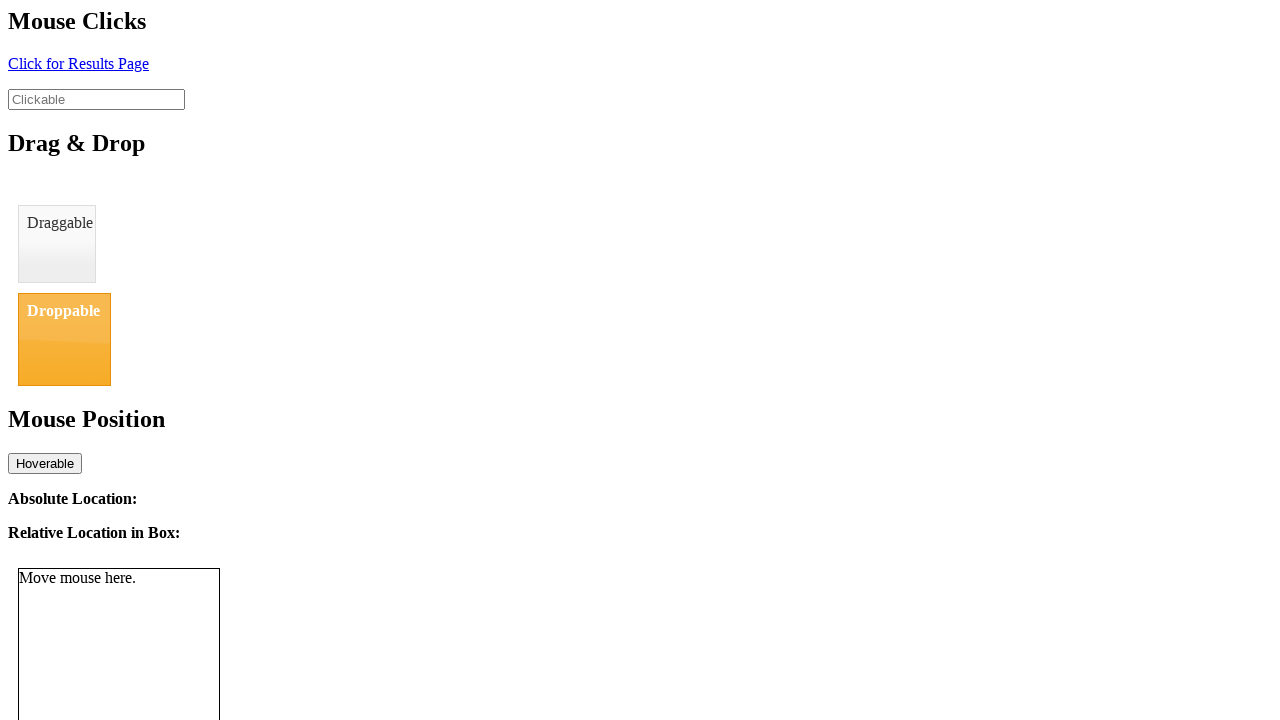

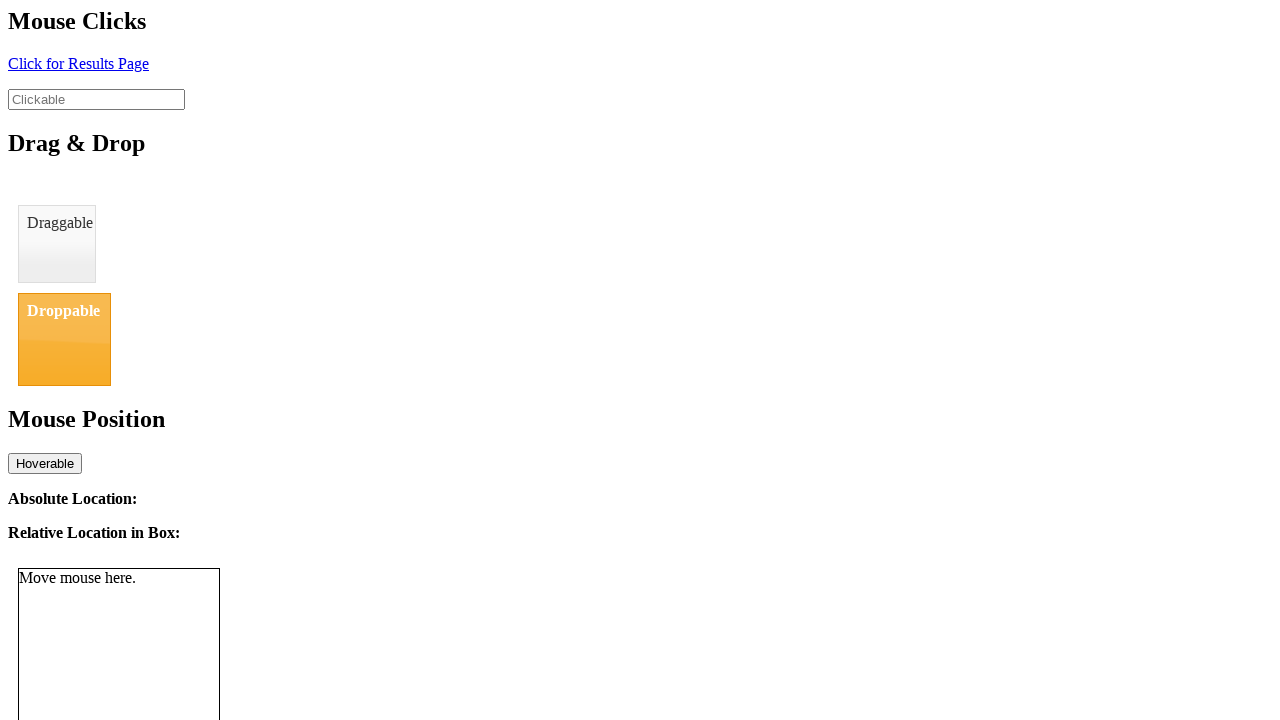